Solves a math challenge by retrieving a value from an element attribute, calculating the result, and submitting the form with checkbox selections

Starting URL: http://suninjuly.github.io/get_attribute.html

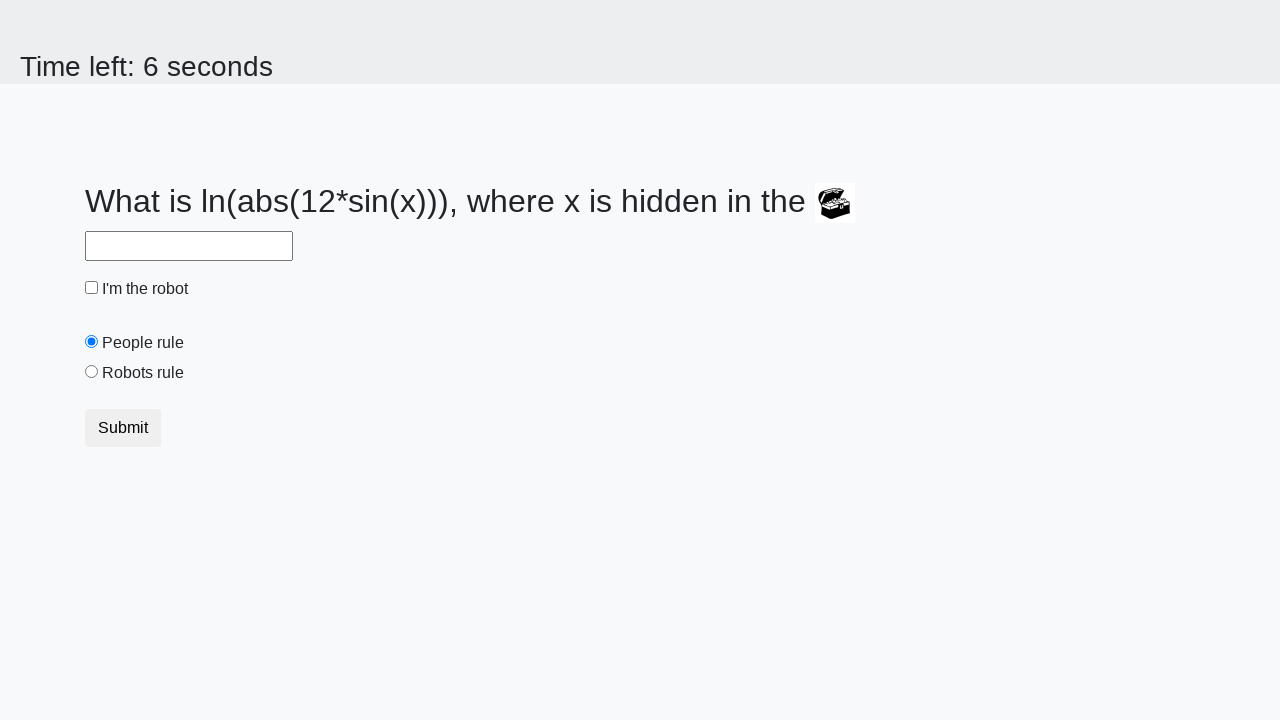

Located treasure element
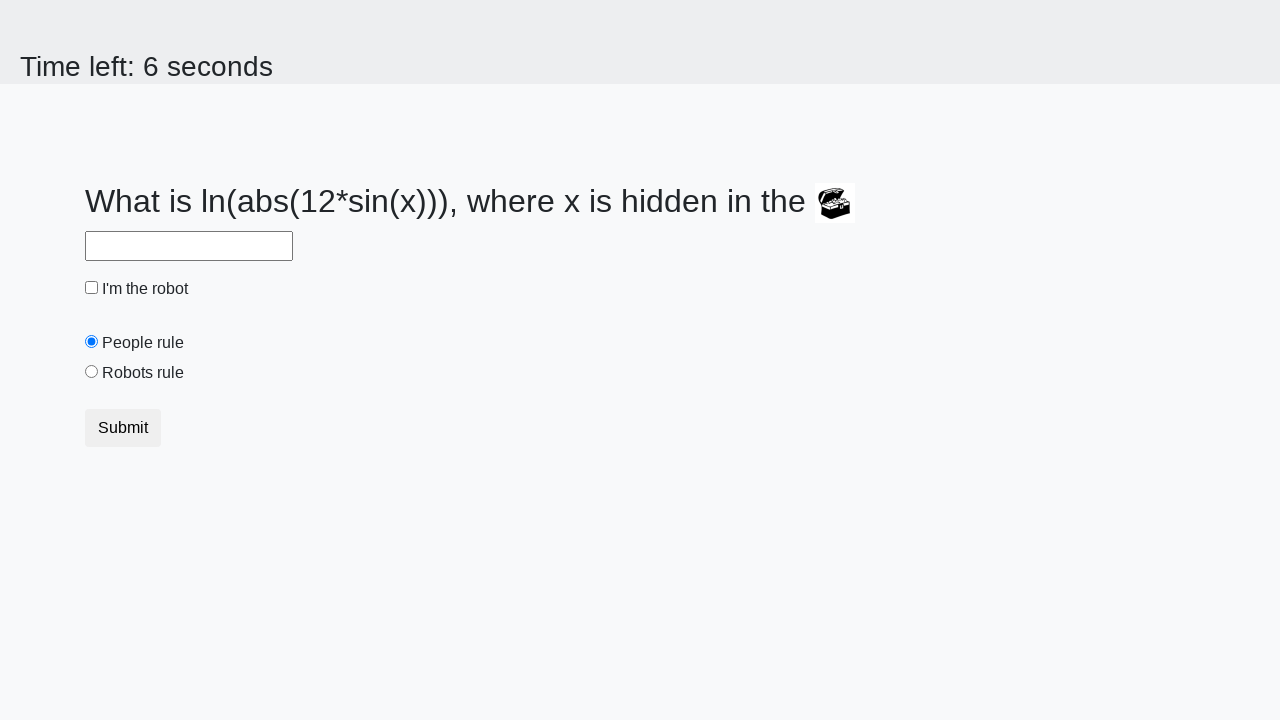

Retrieved valuex attribute from treasure element: 96
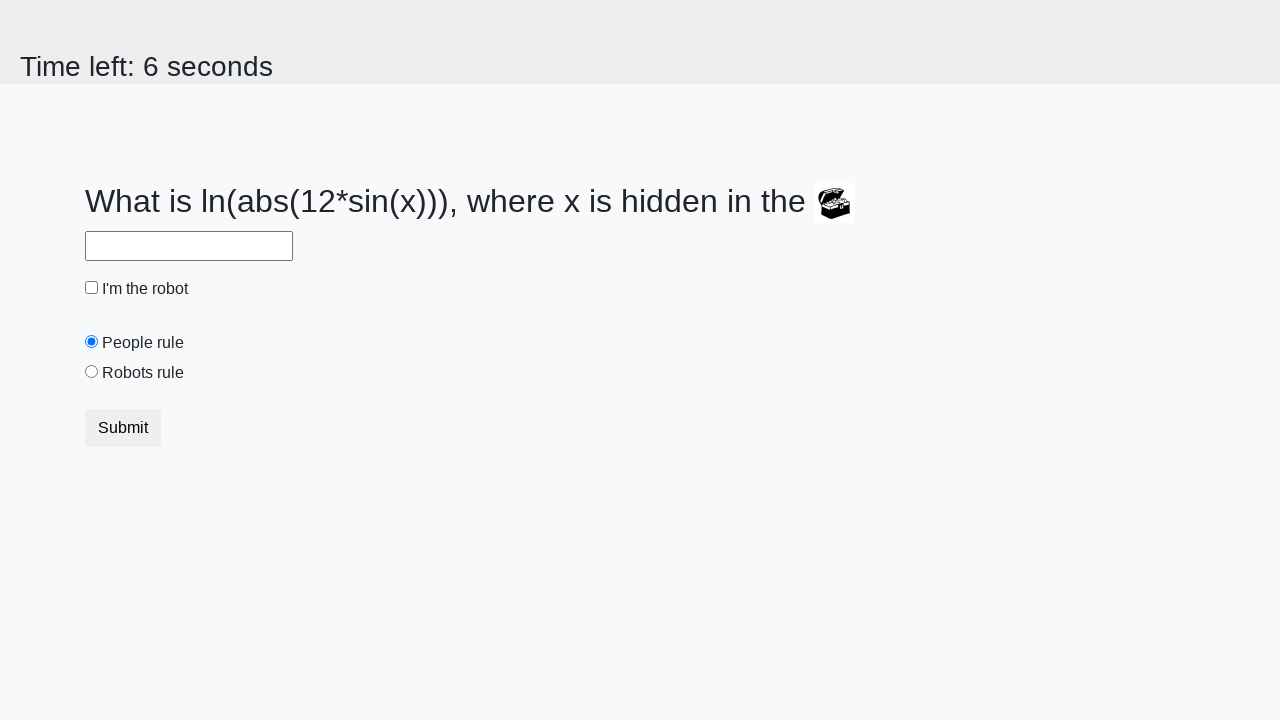

Calculated math result: 2.468358222178813
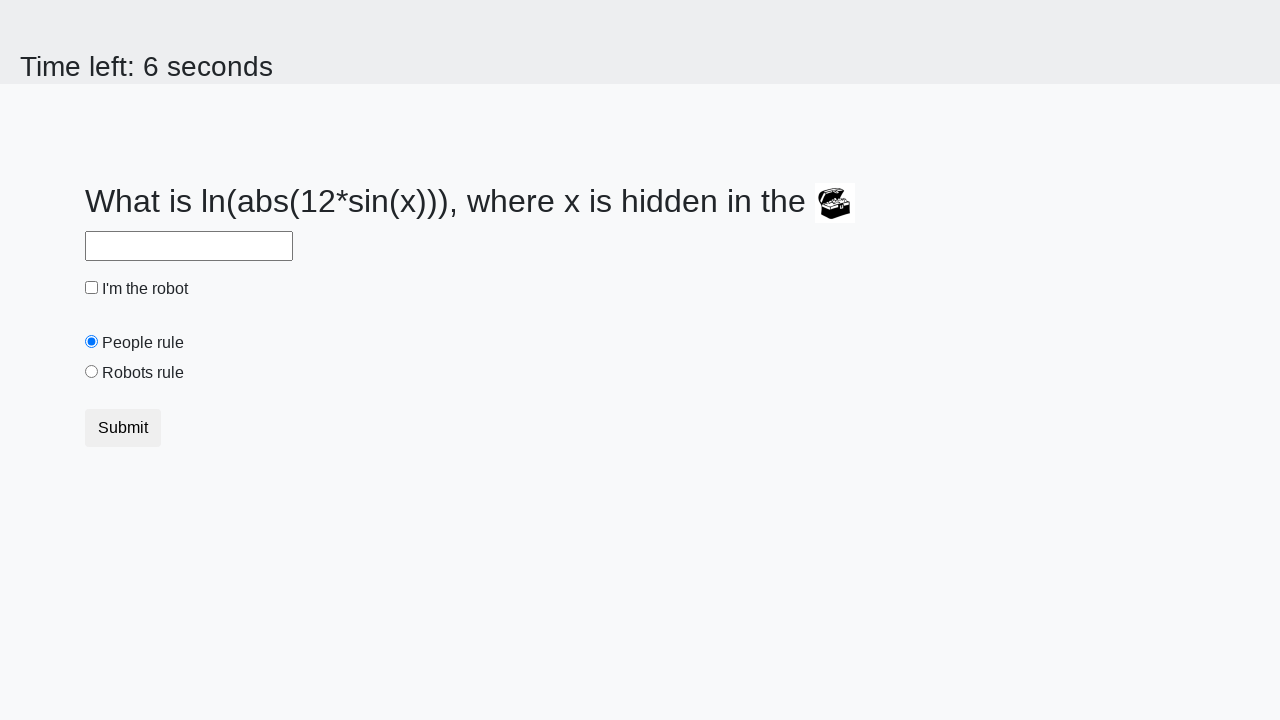

Filled answer field with calculated value: 2.468358222178813 on #answer
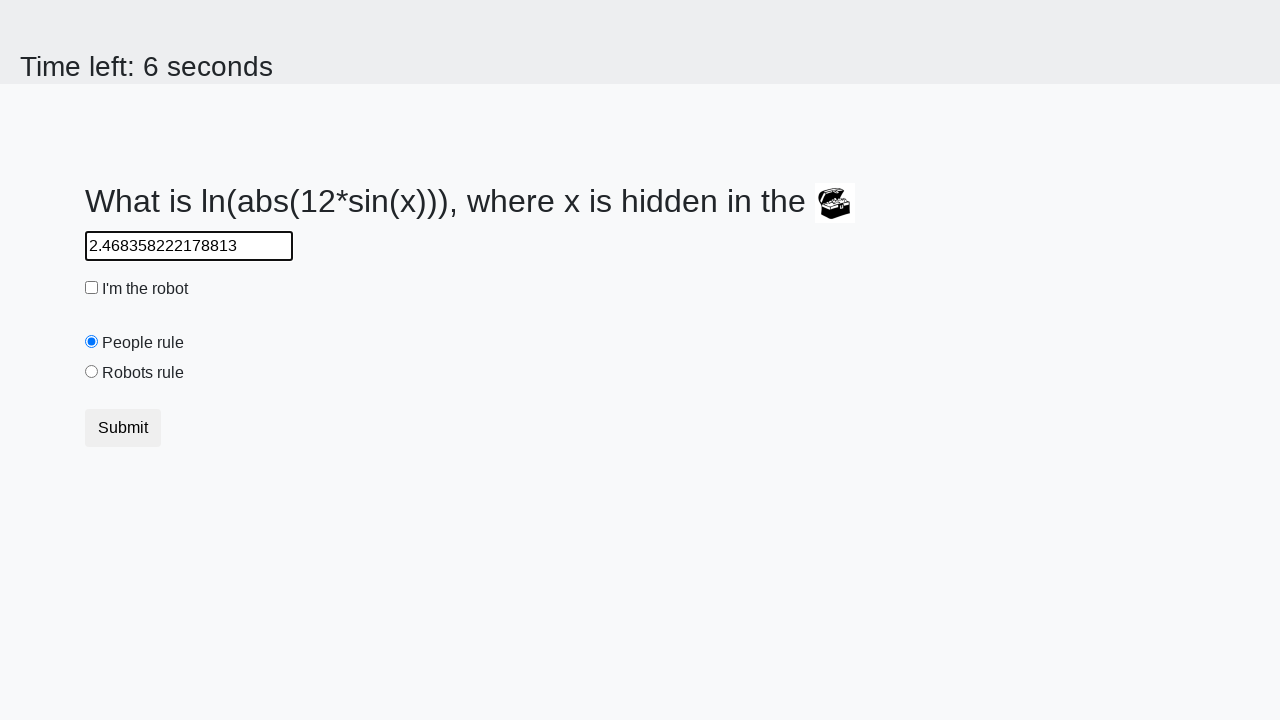

Clicked robot checkbox at (92, 288) on #robotCheckbox
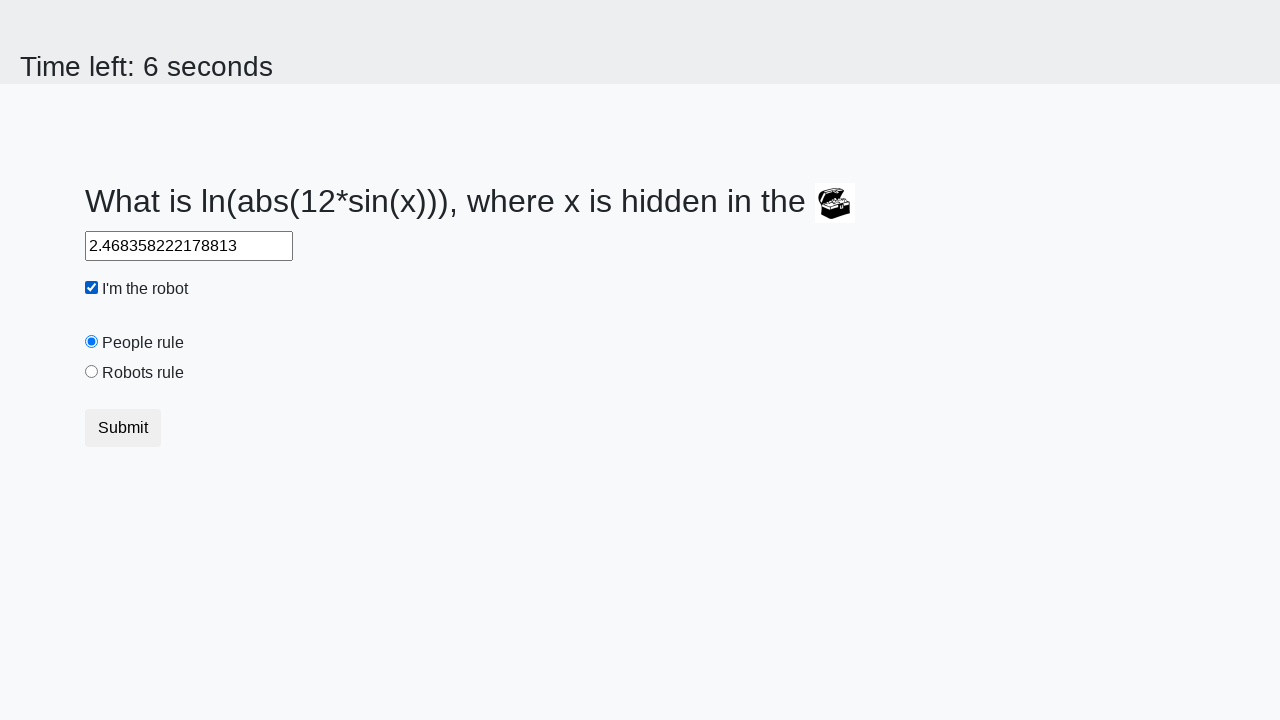

Clicked robots rule radio button at (92, 372) on #robotsRule
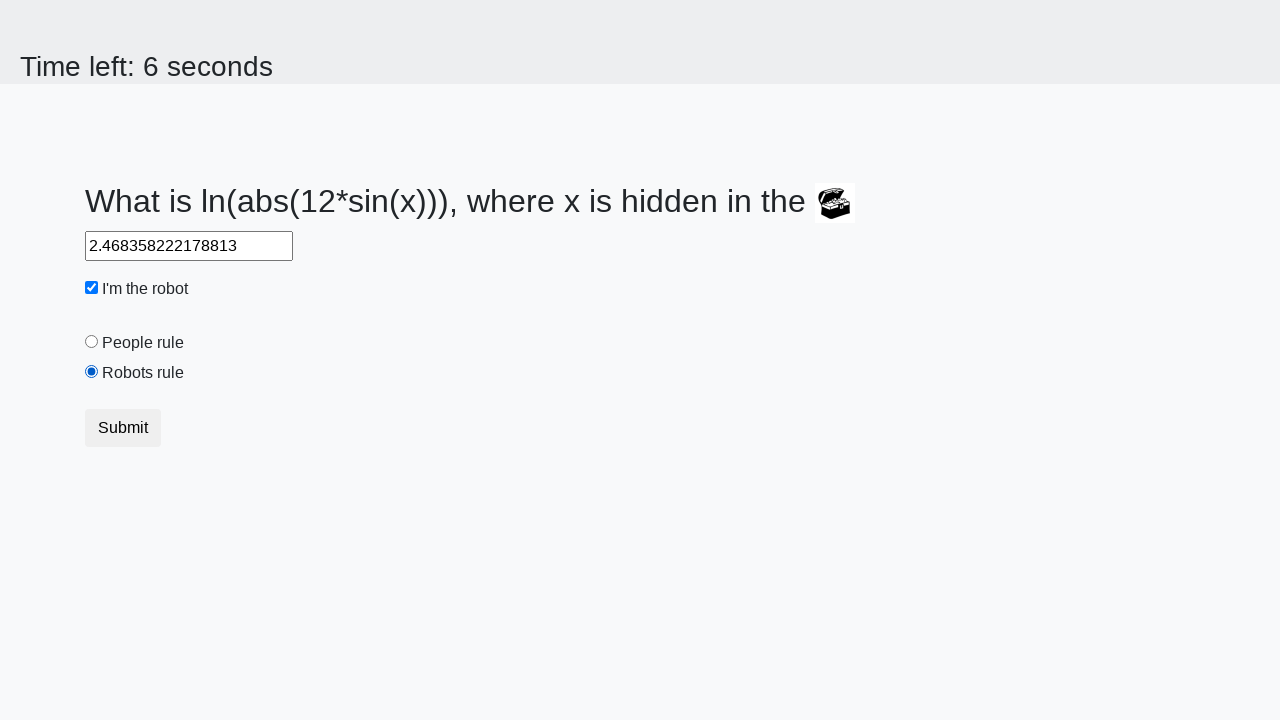

Submitted the form at (123, 428) on button[type="submit"]
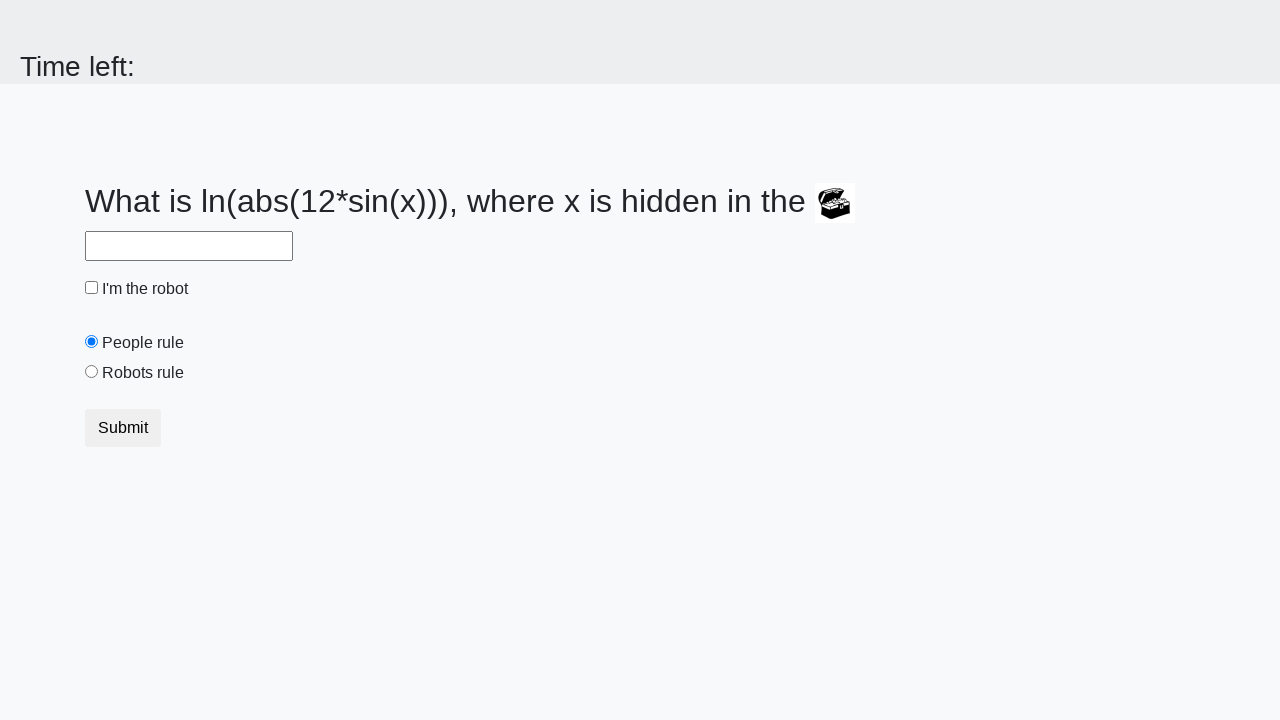

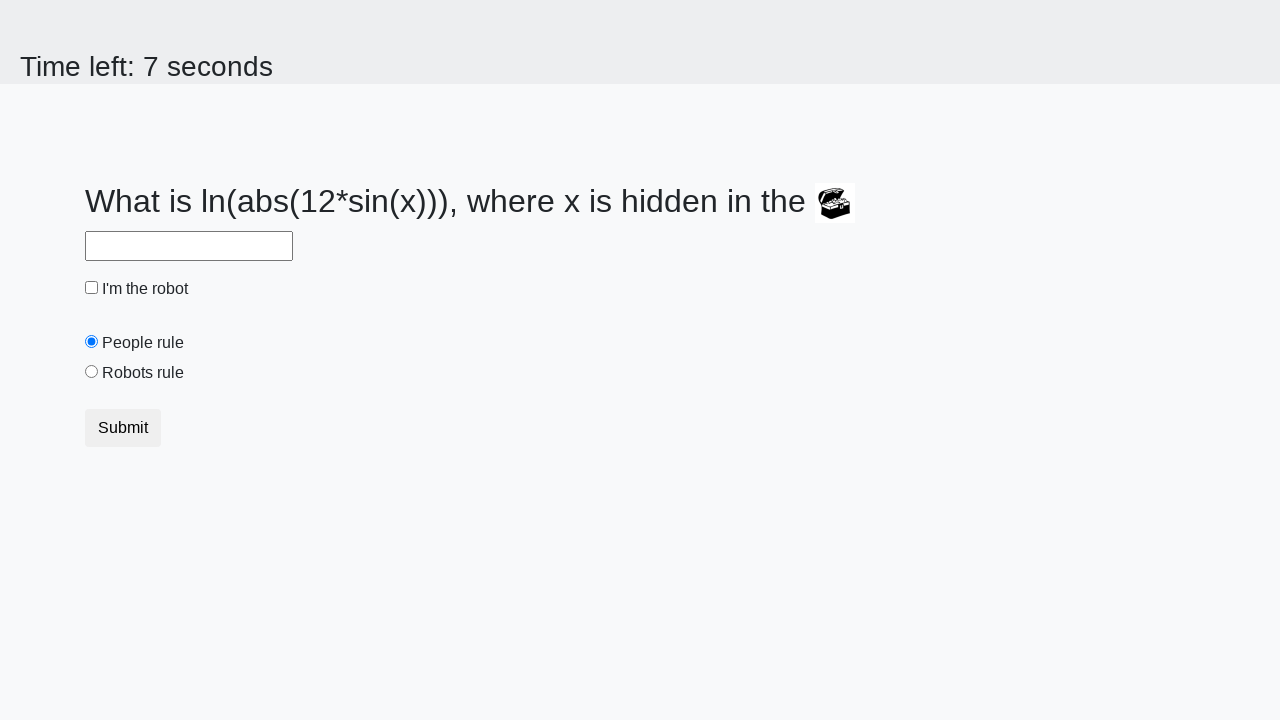